Tests table sorting functionality by clicking the Email column header and verifying the column data is sorted in ascending order

Starting URL: http://the-internet.herokuapp.com/tables

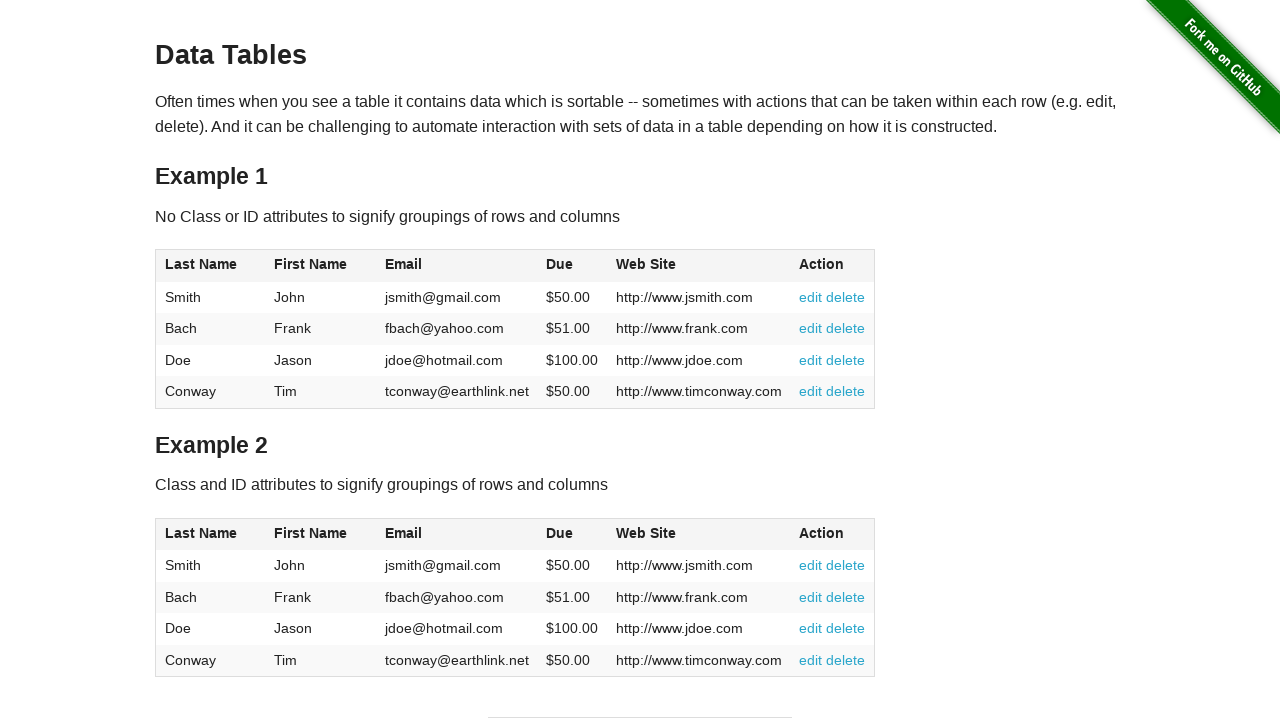

Clicked Email column header to sort table at (457, 266) on #table1 thead tr th:nth-of-type(3)
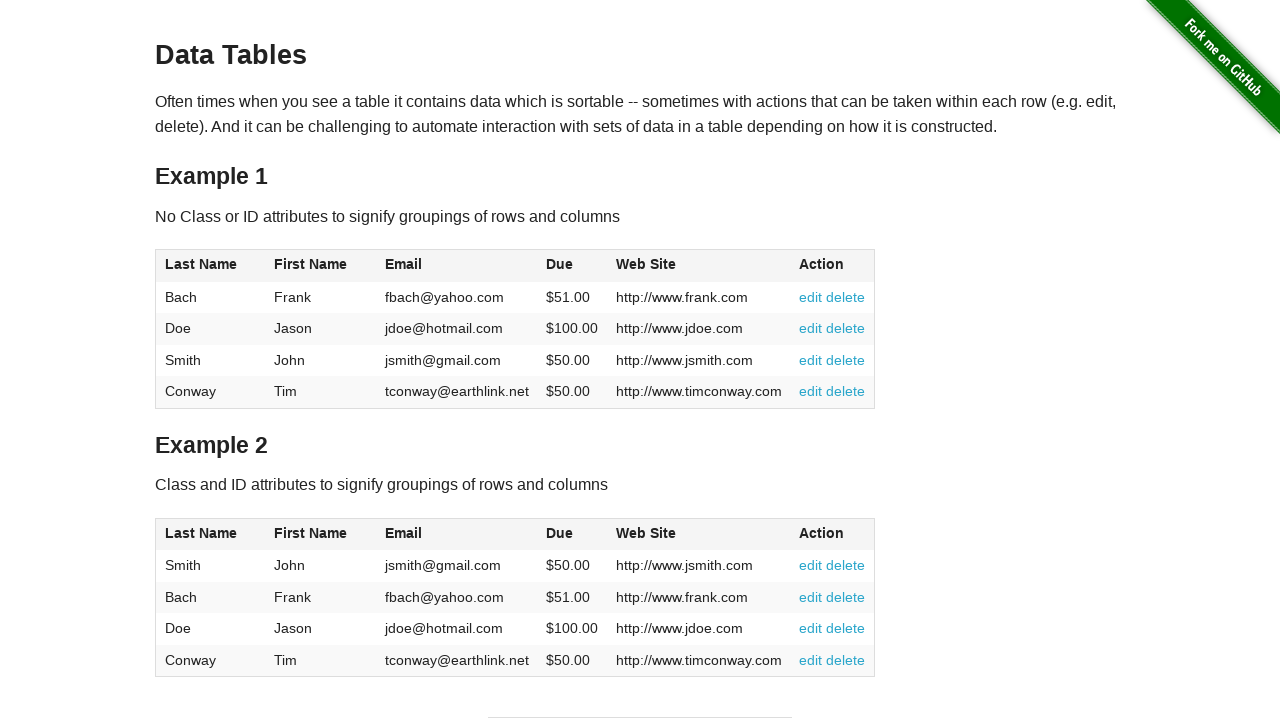

Waited for sorted table data to load
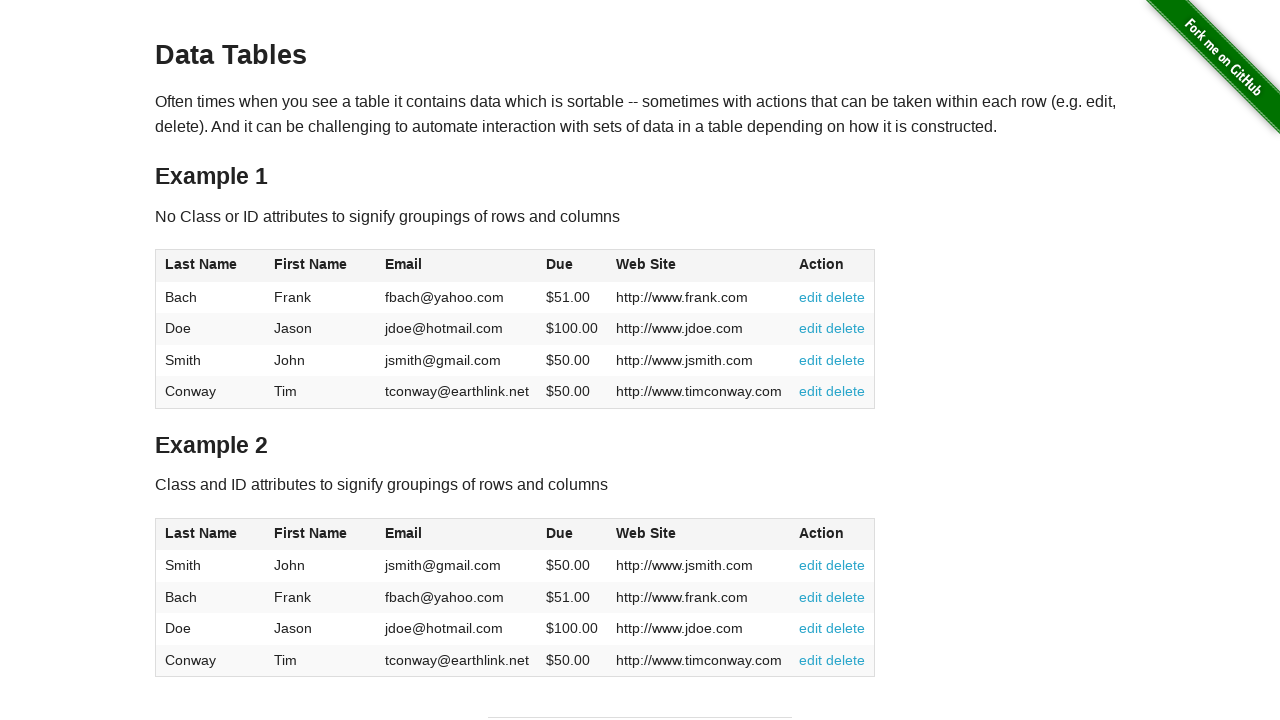

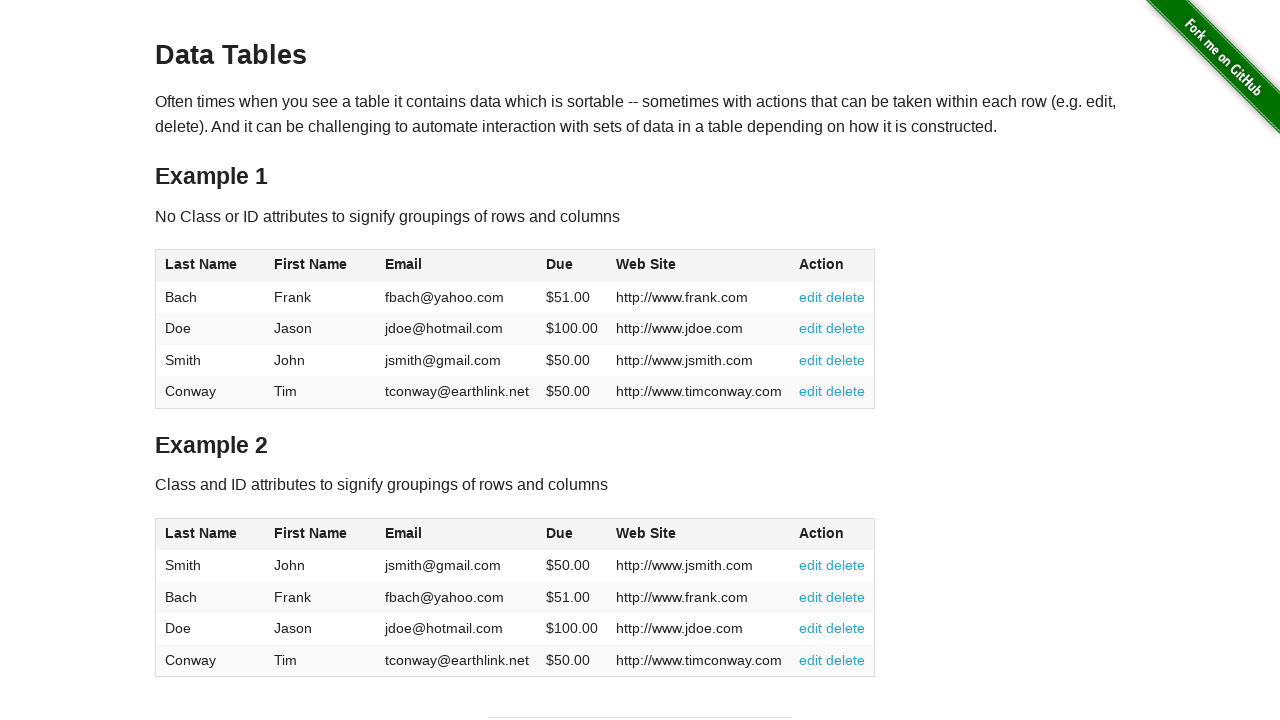